Tests a slow calculator application by performing the calculation 1 + 3 and verifying the result displays 4 on the screen.

Starting URL: https://bonigarcia.dev/selenium-webdriver-java/slow-calculator.html

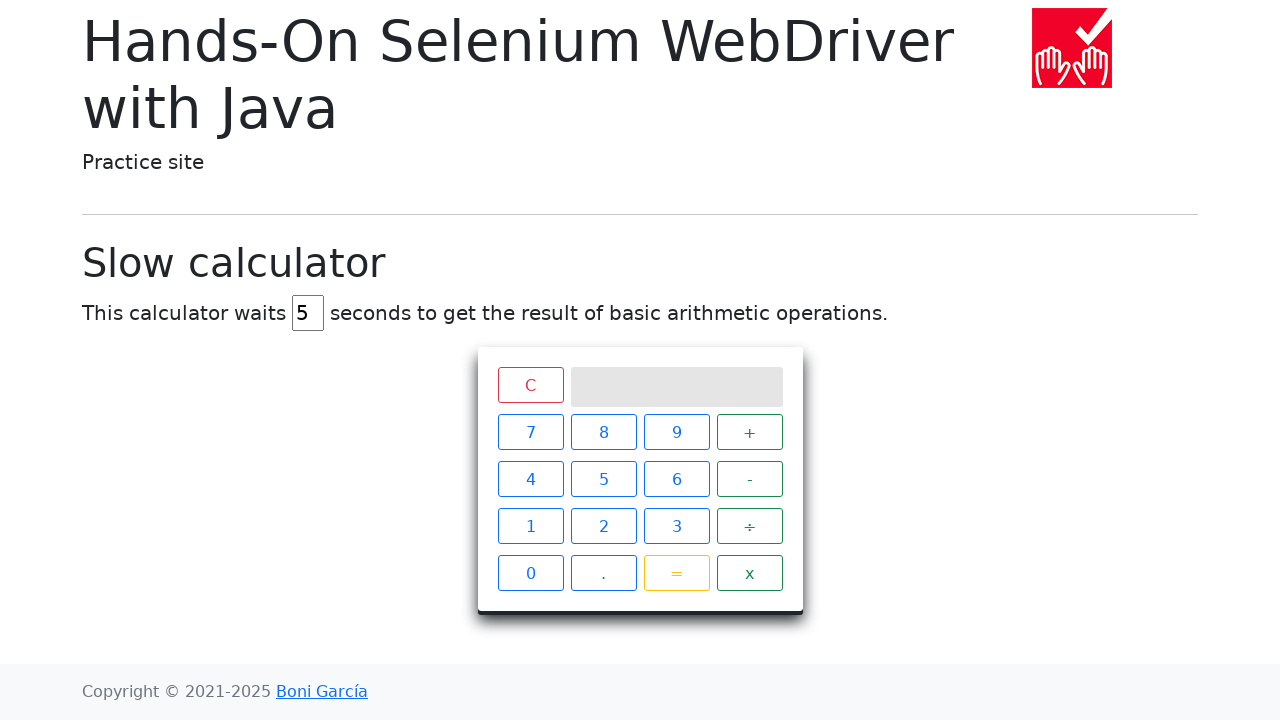

Navigated to slow calculator application
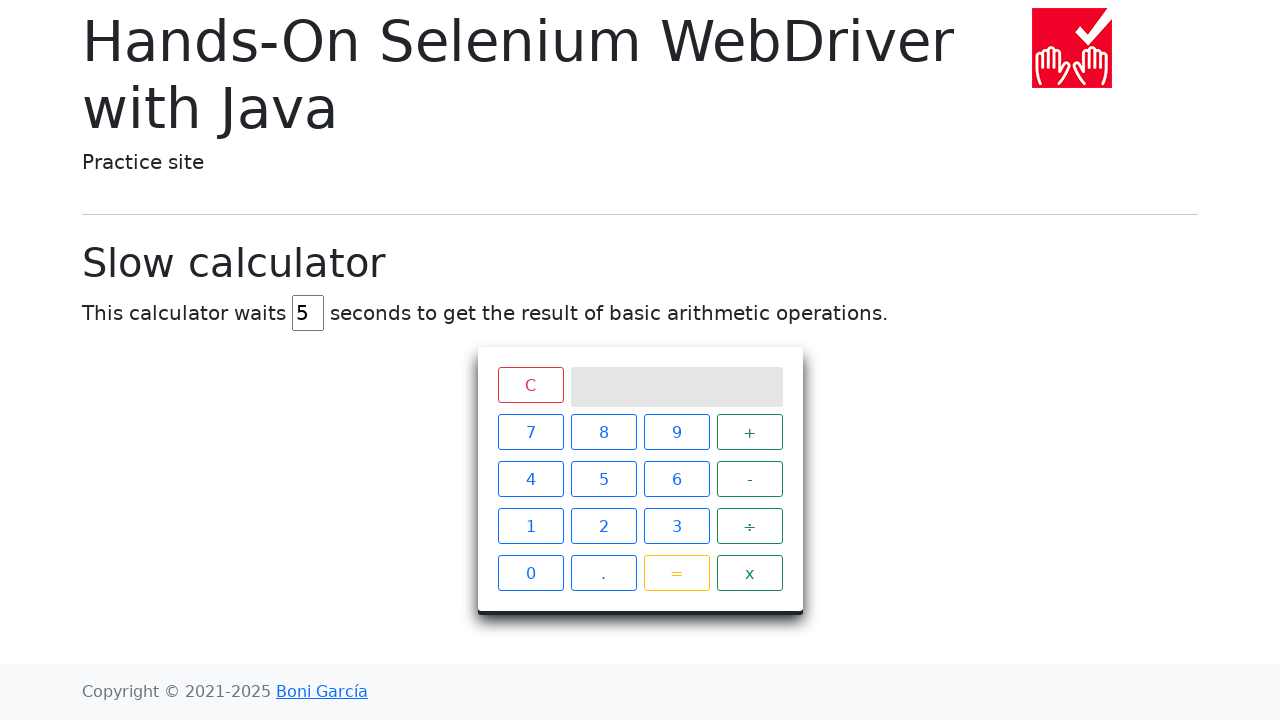

Clicked button '1' at (530, 526) on xpath=//span[text()='1']
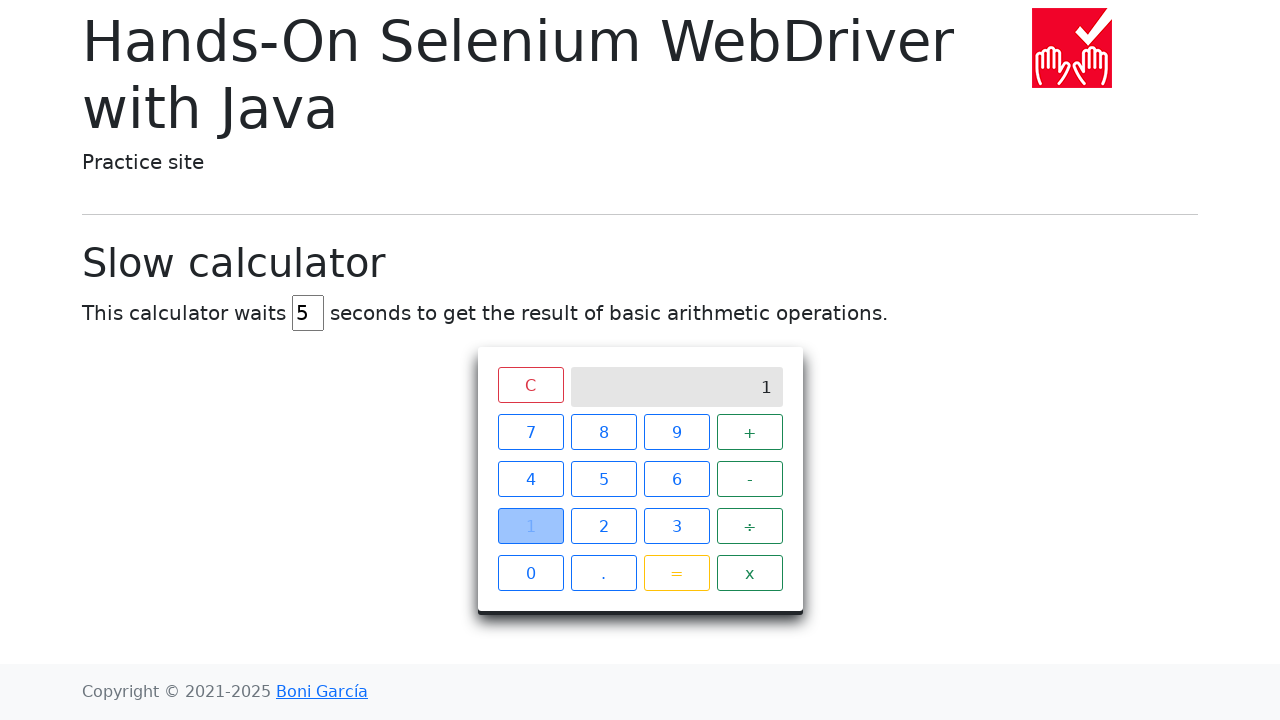

Clicked button '+' at (750, 432) on xpath=//span[text()='+']
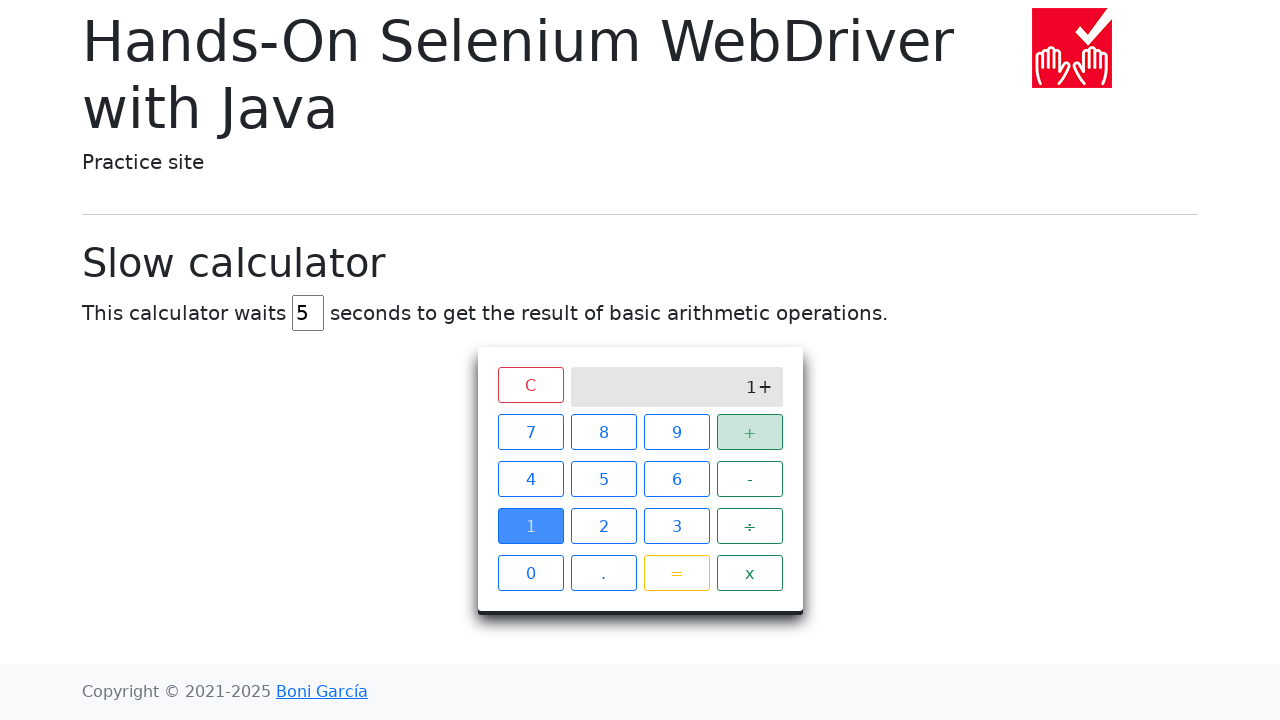

Clicked button '3' at (676, 526) on xpath=//span[text()='3']
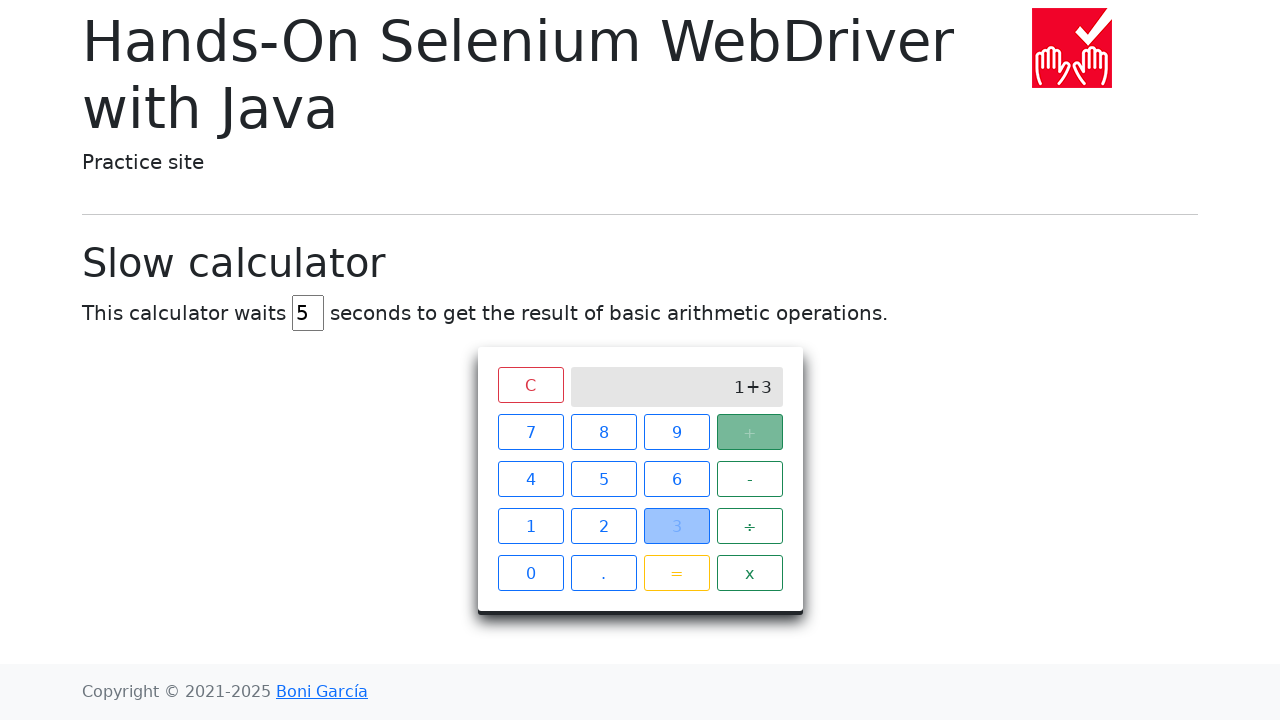

Clicked button '=' at (676, 573) on xpath=//span[text()='=']
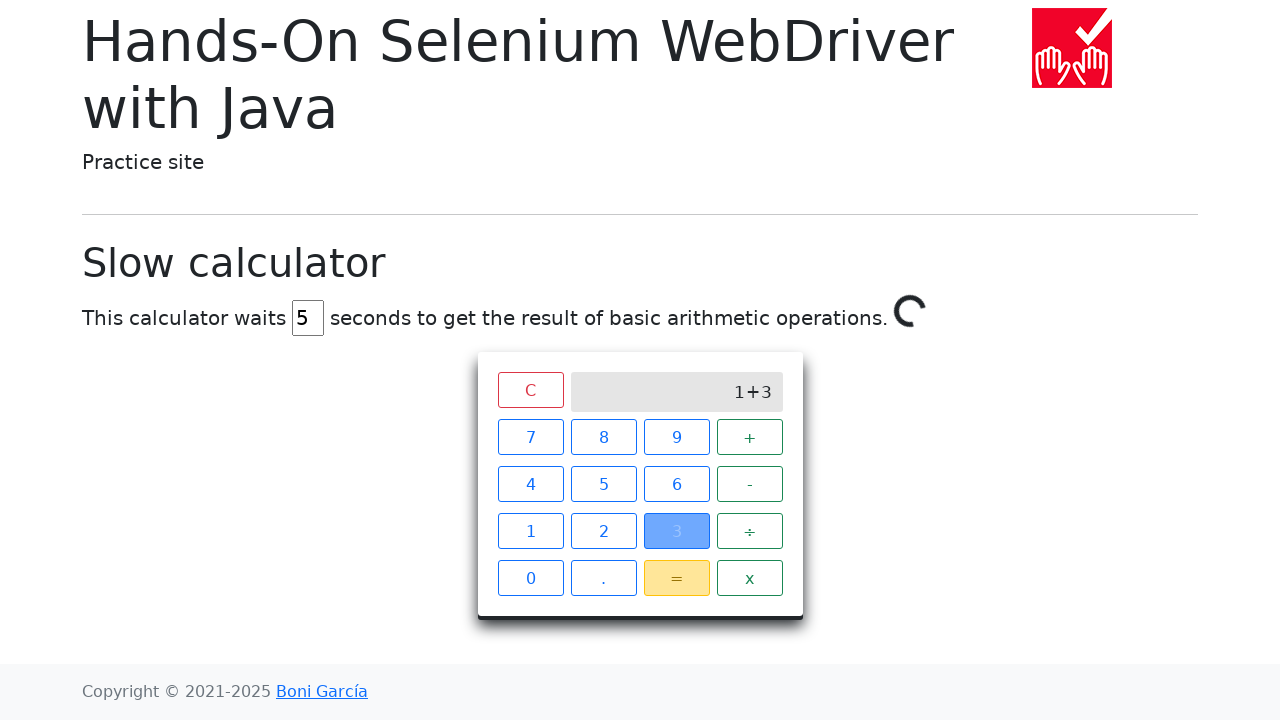

Verified calculation result displays '4' on screen
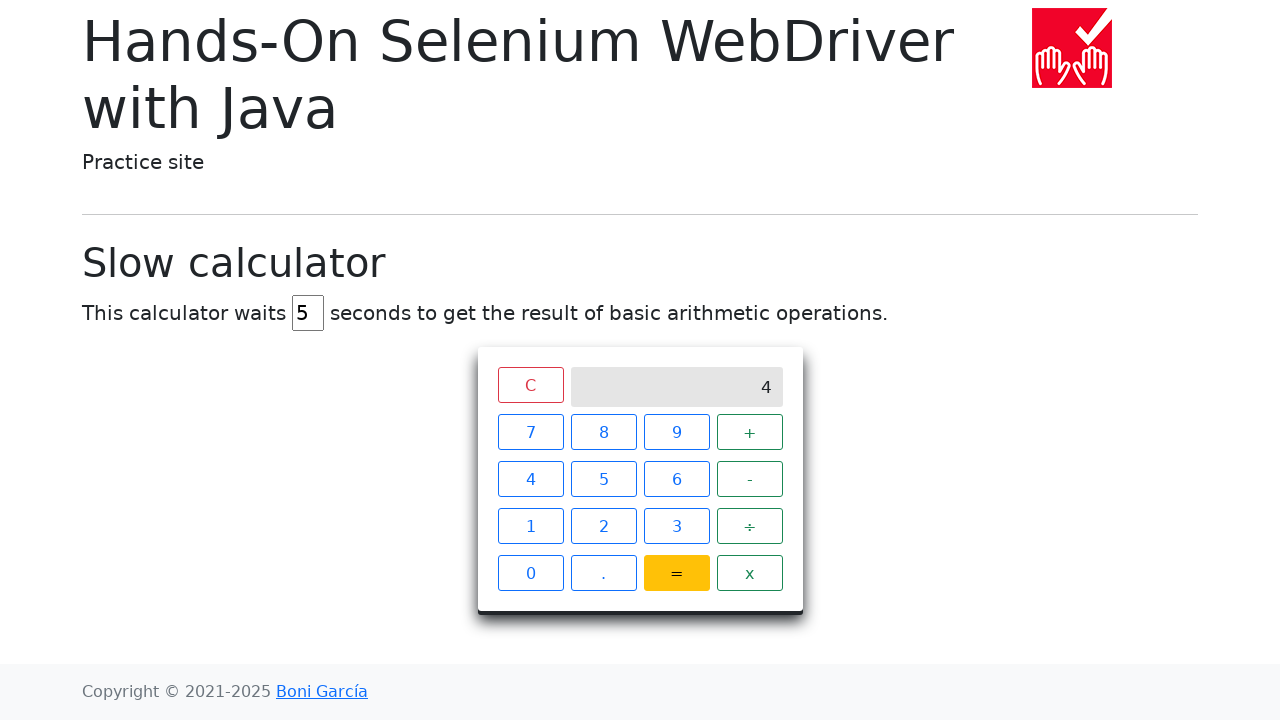

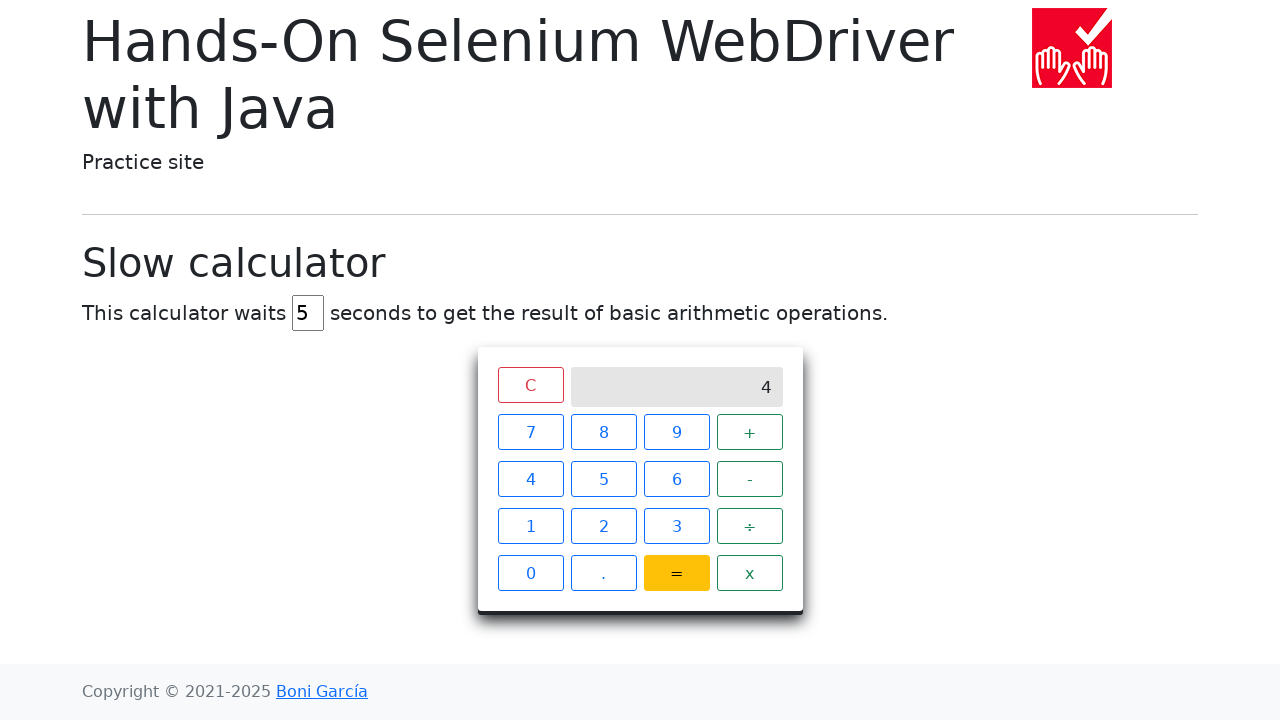